Fills out and submits a signup form with first name, last name, and email fields

Starting URL: https://secure-retreat-92358.herokuapp.com/

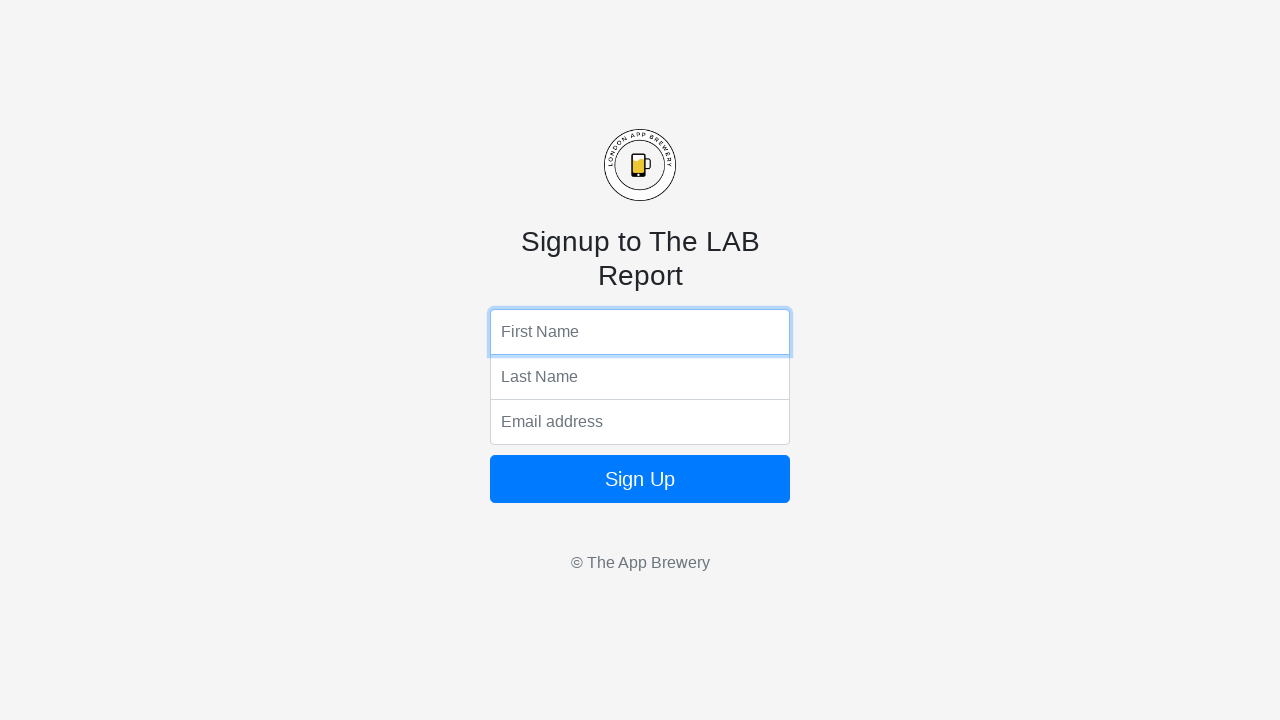

Filled first name field with 'John' on input[name='fName']
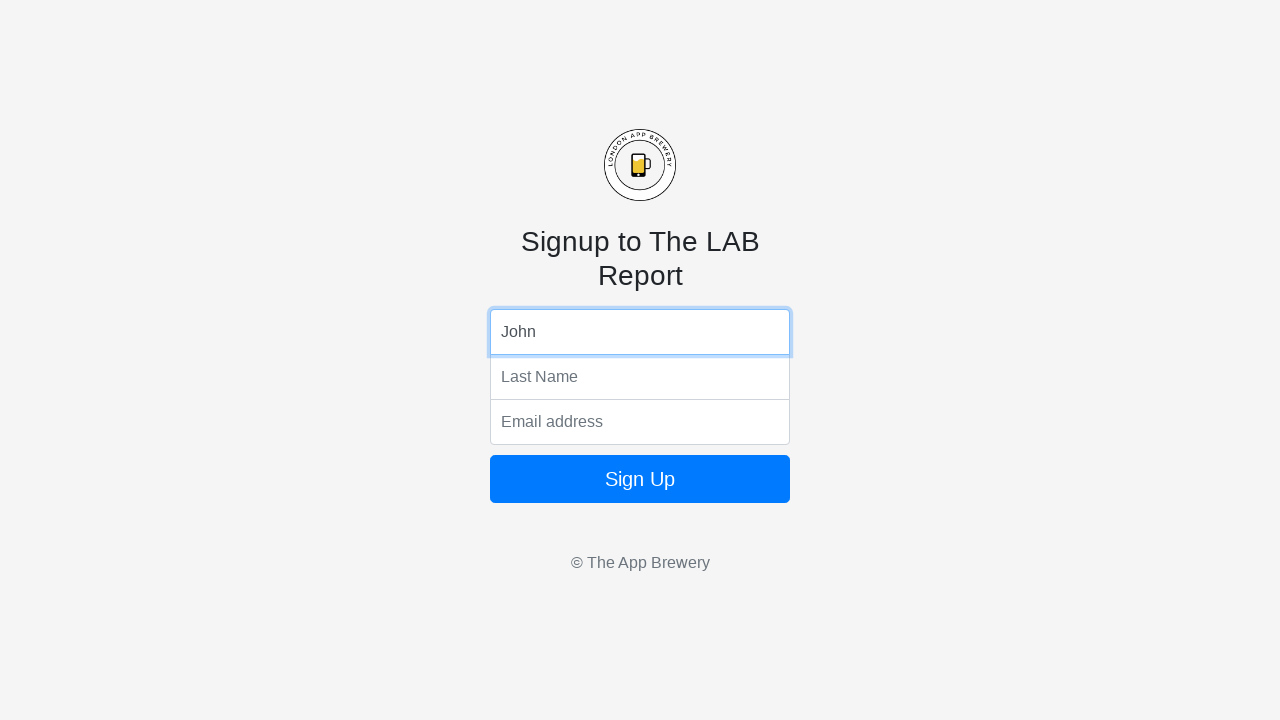

Filled last name field with 'Smith' on input[name='lName']
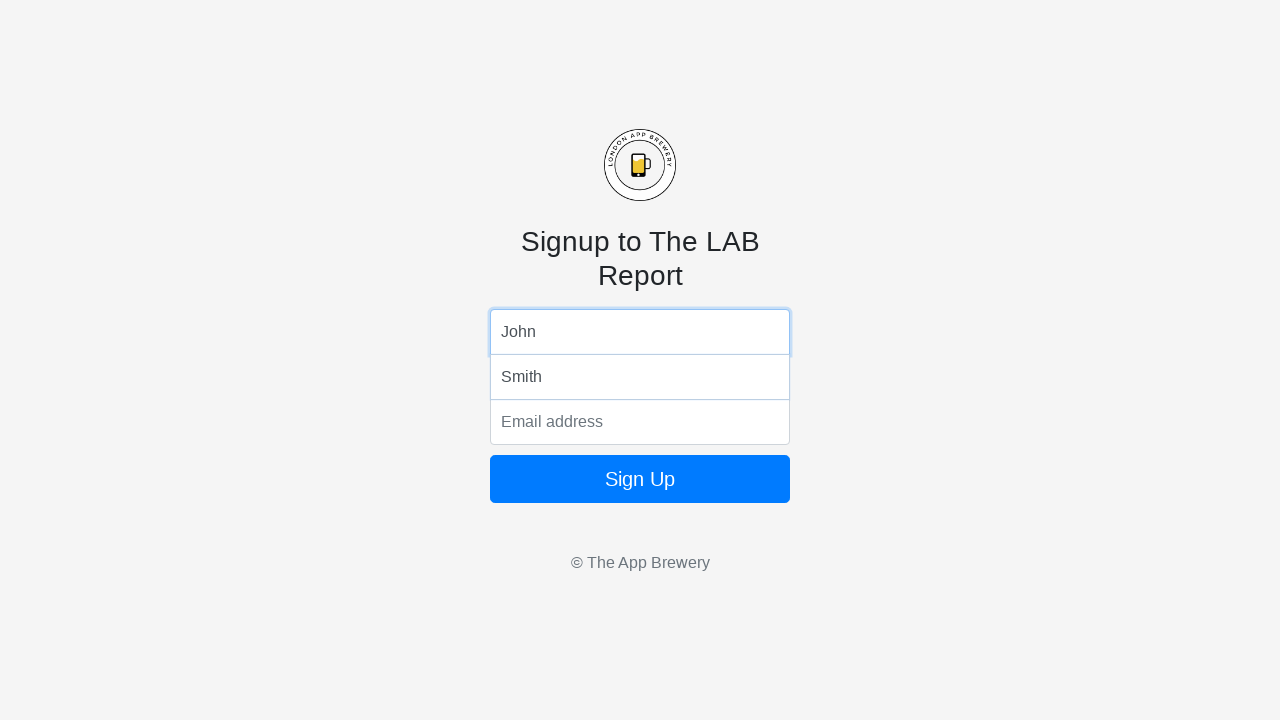

Filled email field with 'john.smith@example.com' on input[name='email']
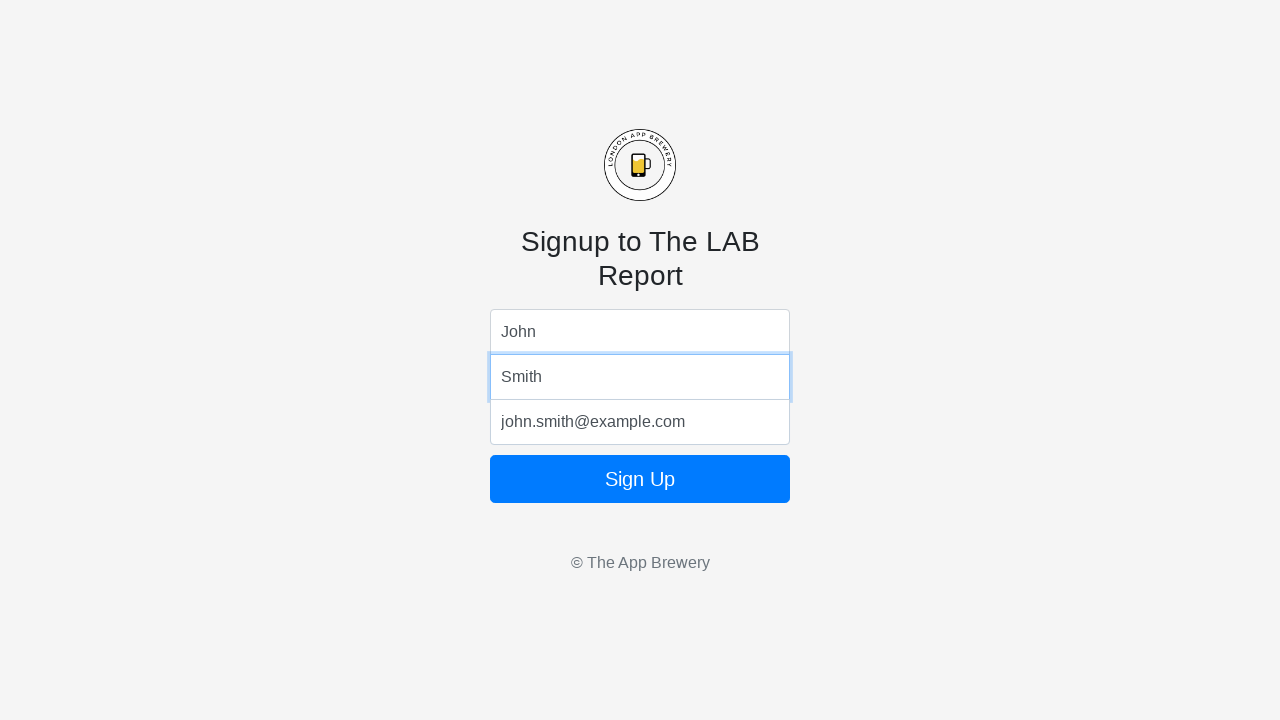

Clicked submit button to submit signup form at (640, 479) on button[type='submit']
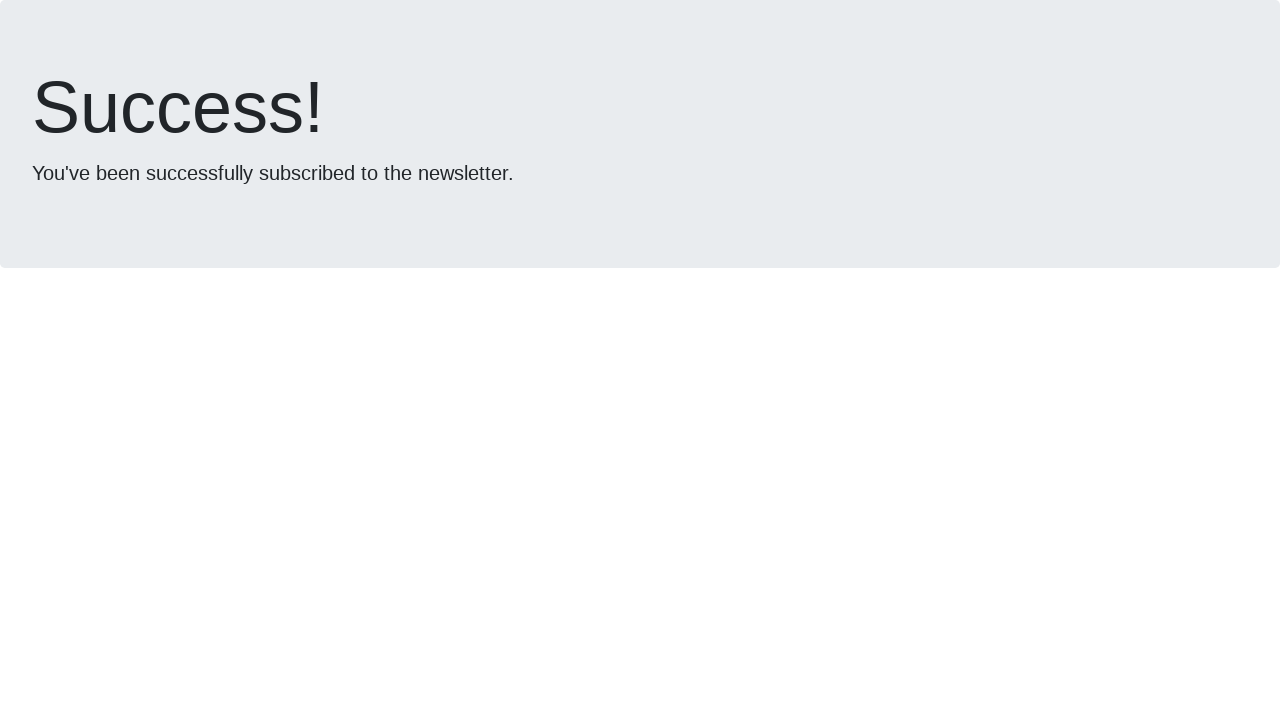

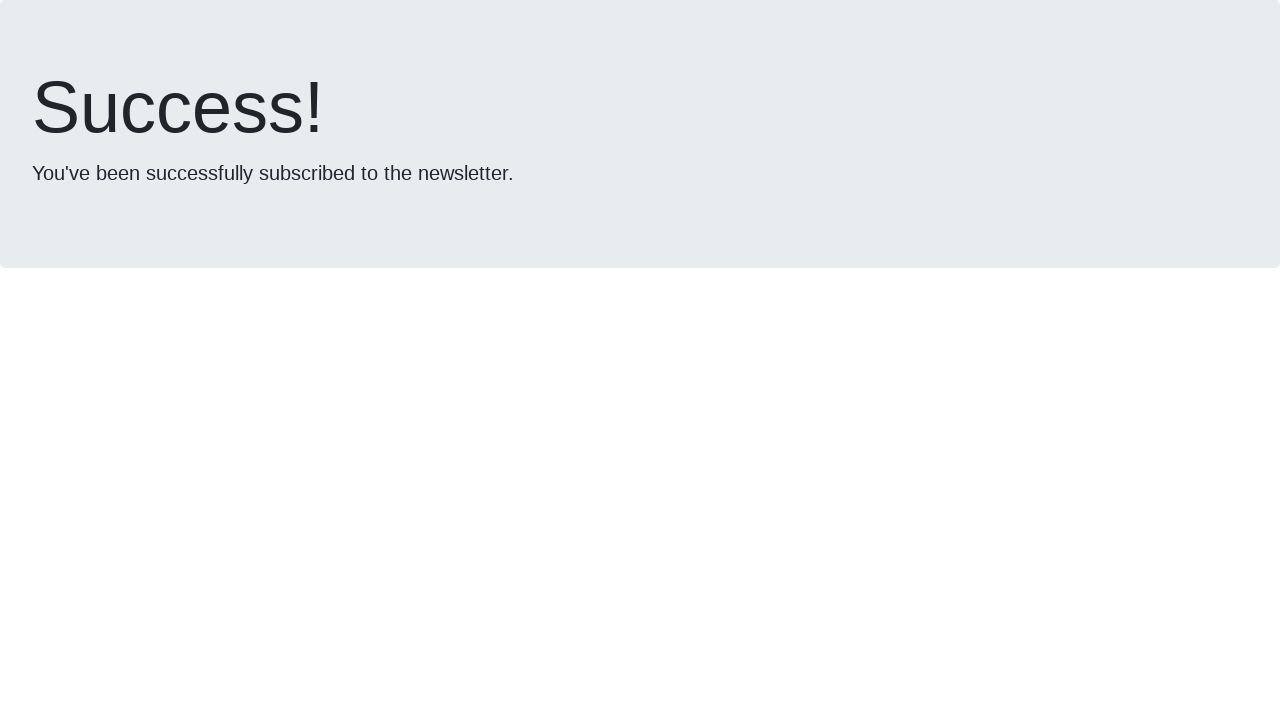